Tests dropdown selection by choosing different options and verifying the result

Starting URL: https://kristinek.github.io/site/examples/actions

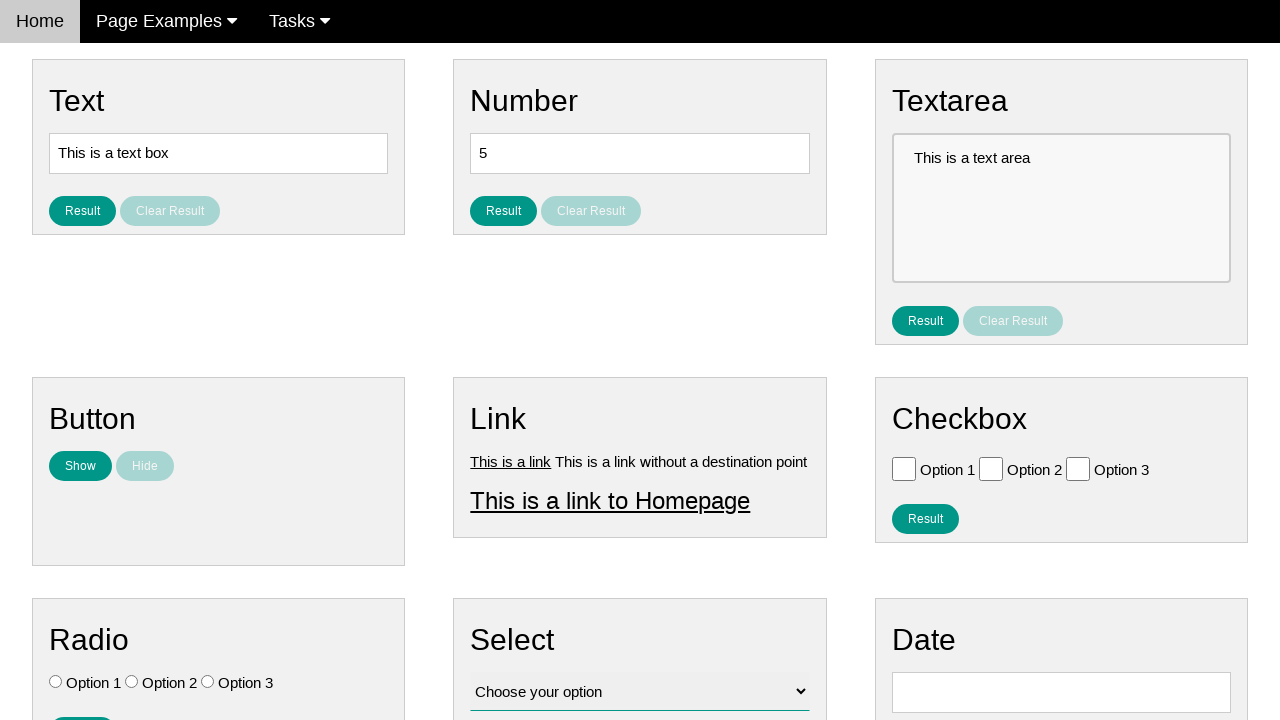

Selected Option 3 from dropdown on #vfb-12
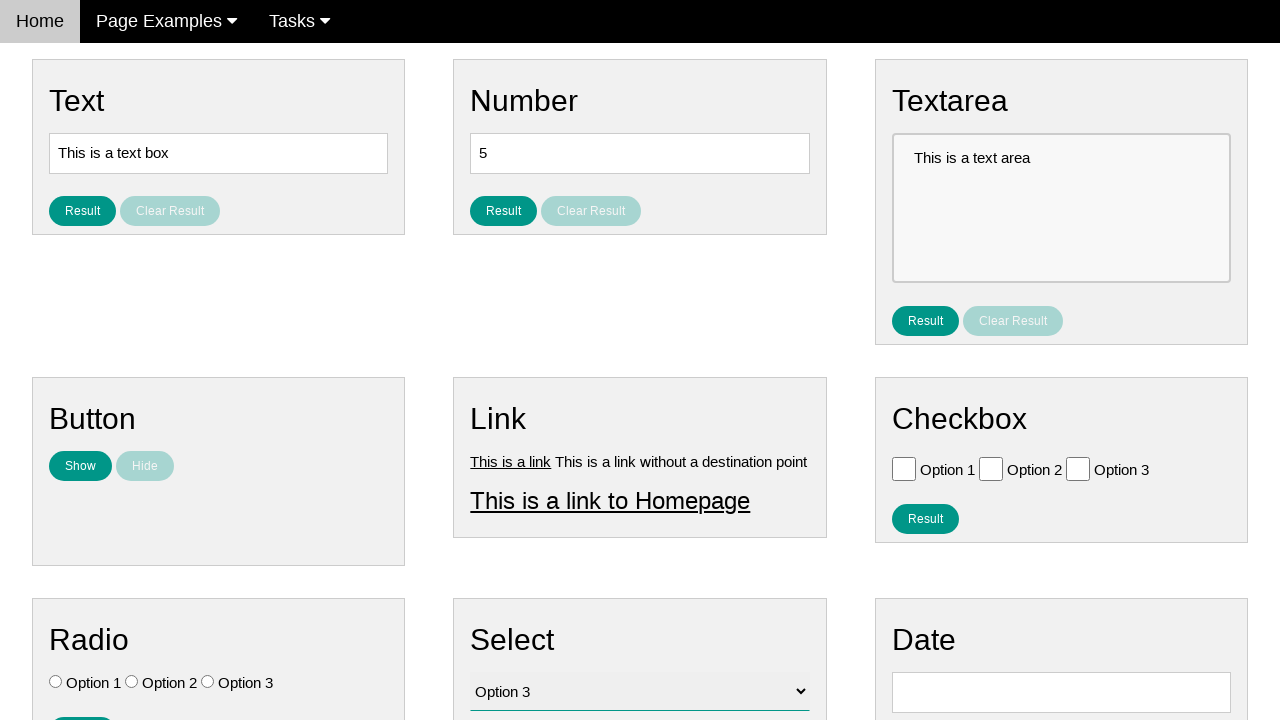

Selected Option 2 from dropdown on #vfb-12
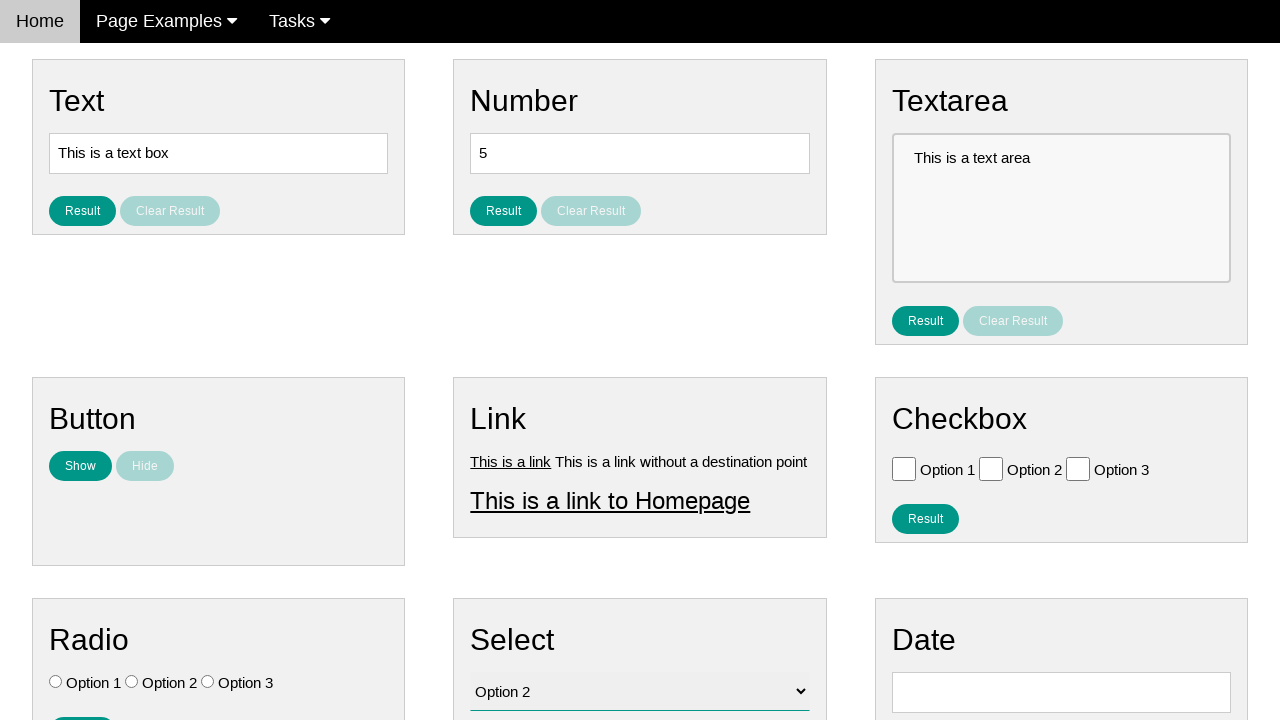

Clicked result button to display selected option at (504, 424) on #result_button_select
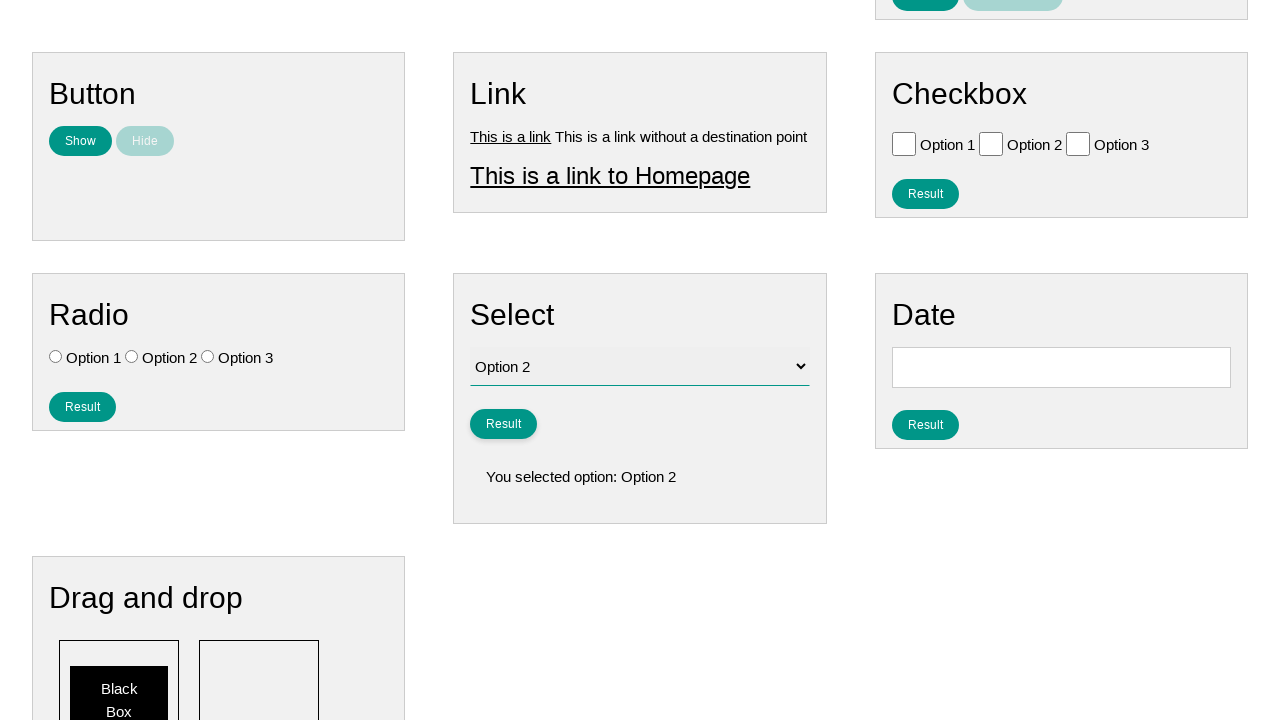

Result text appeared
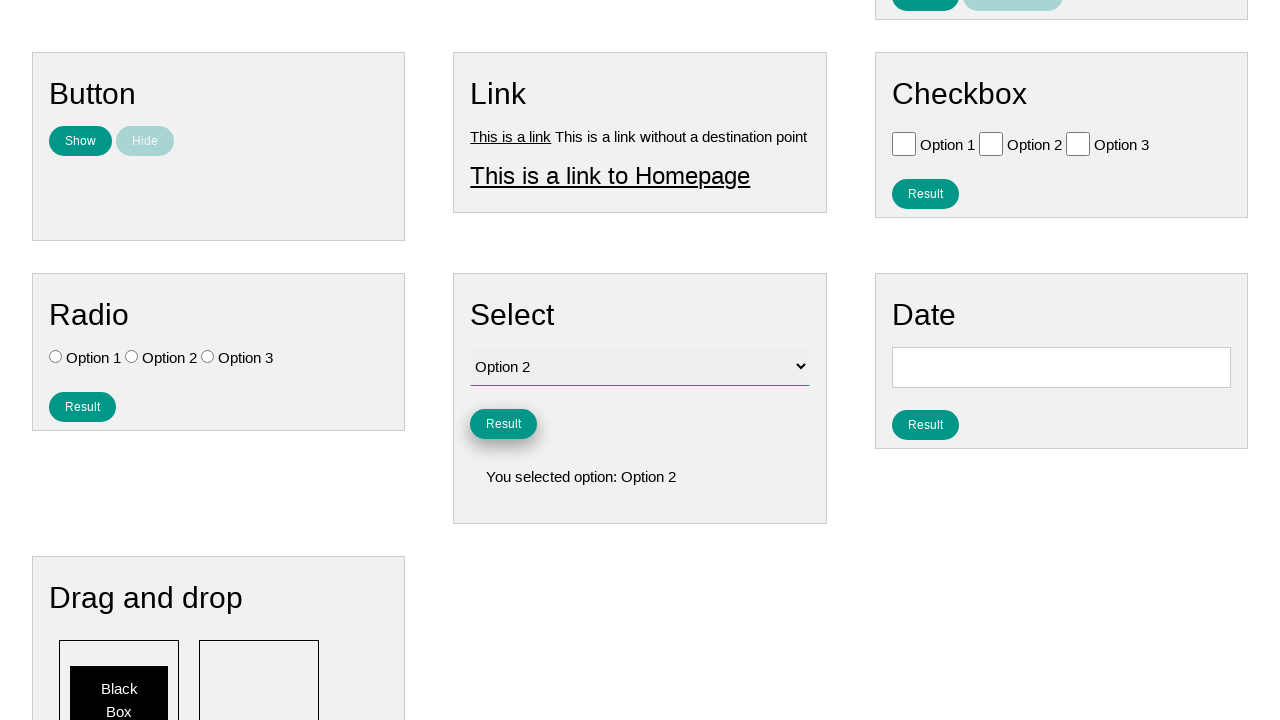

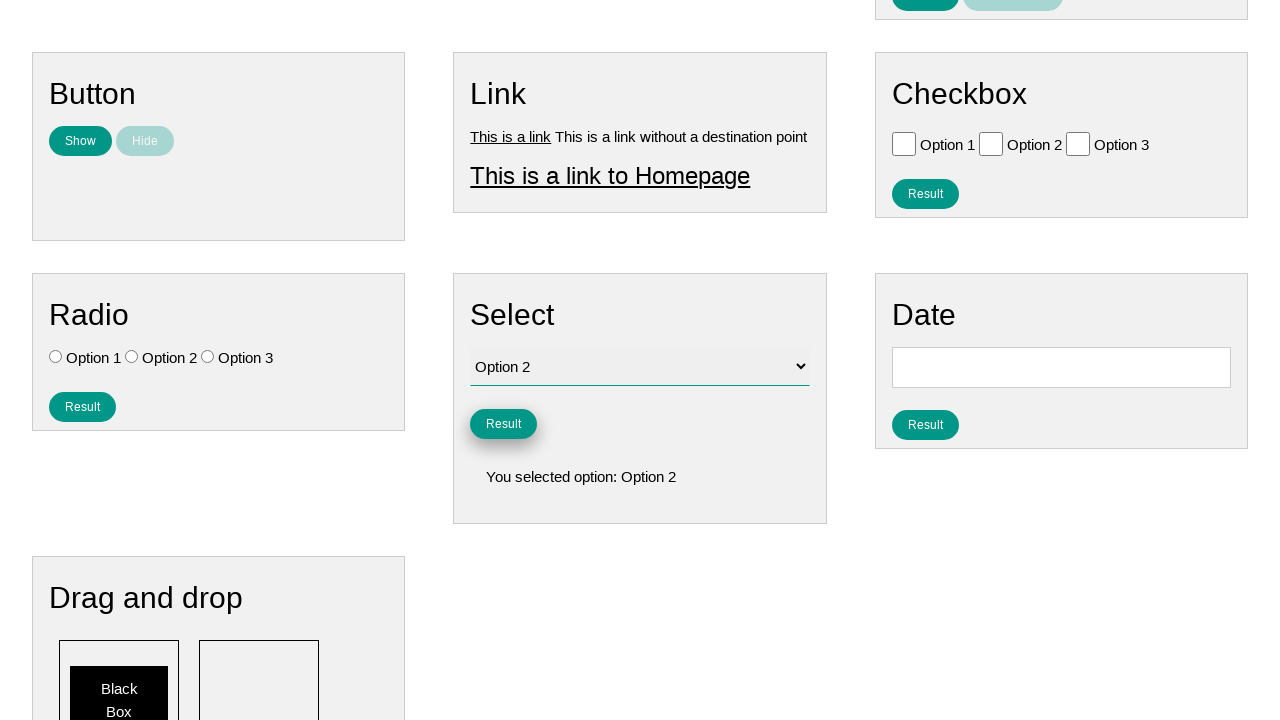